Tests form submission by filling out personal details including name, job title, radio button, checkbox, dropdown selection, date picker, and submitting the form

Starting URL: http://formy-project.herokuapp.com/form

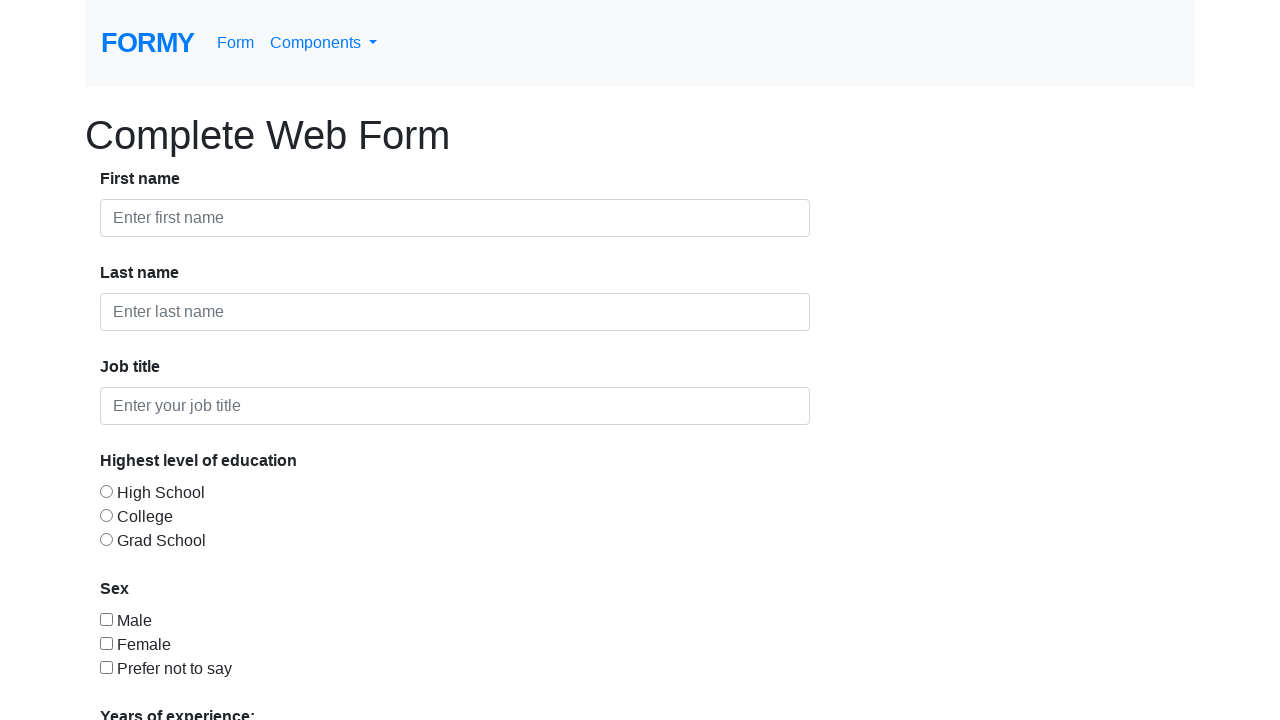

Filled first name field with 'Sam' on input#first-name
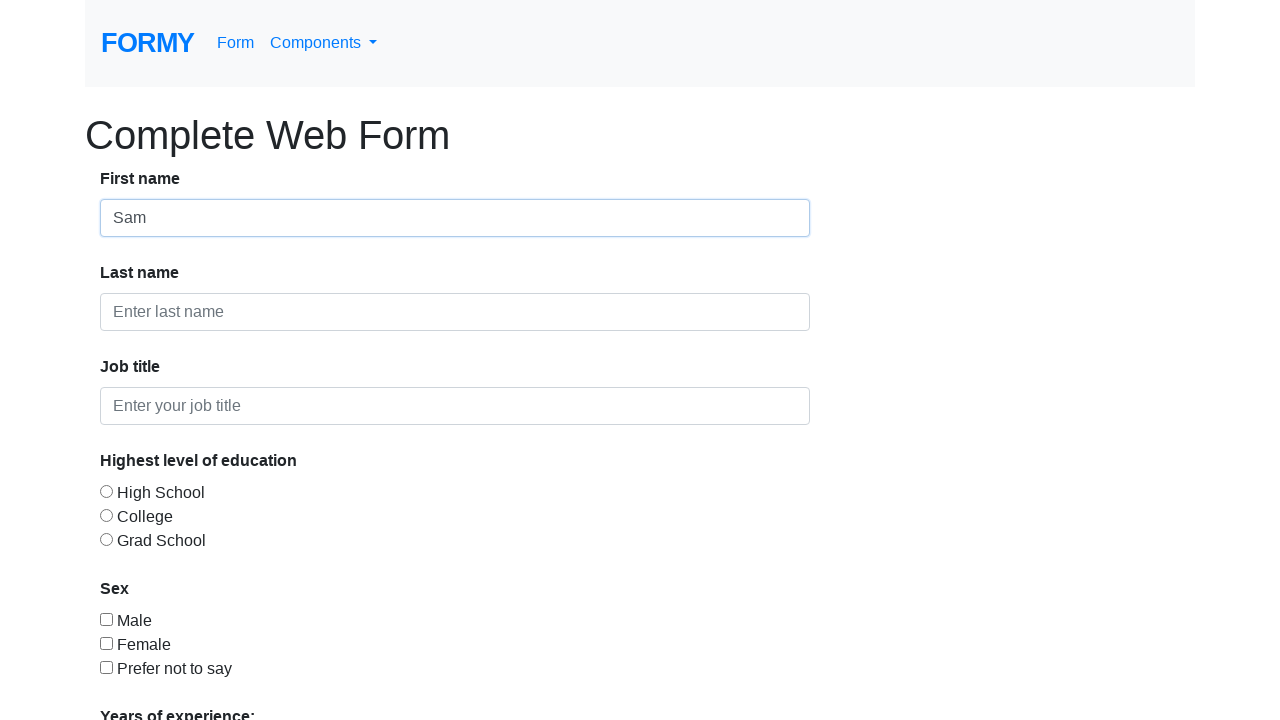

Filled last name field with 'Robertson' on input#last-name
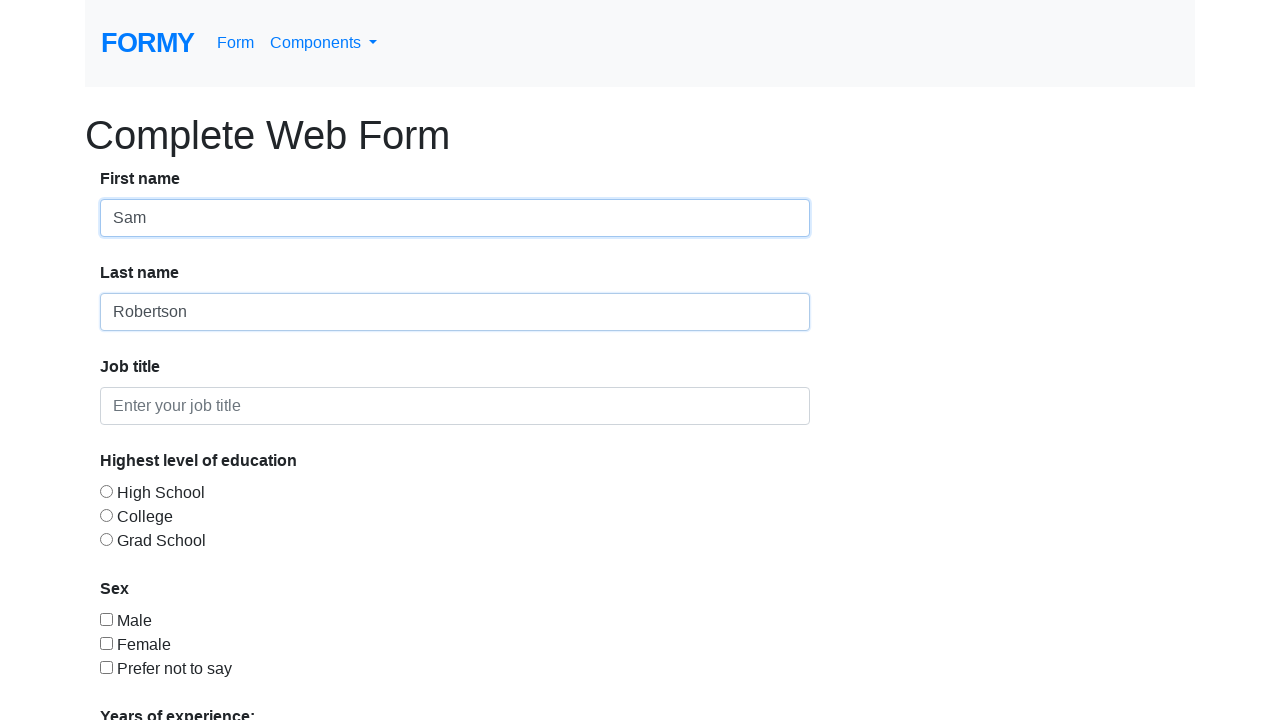

Filled job title field with 'Test Automation Engineer' on input#job-title
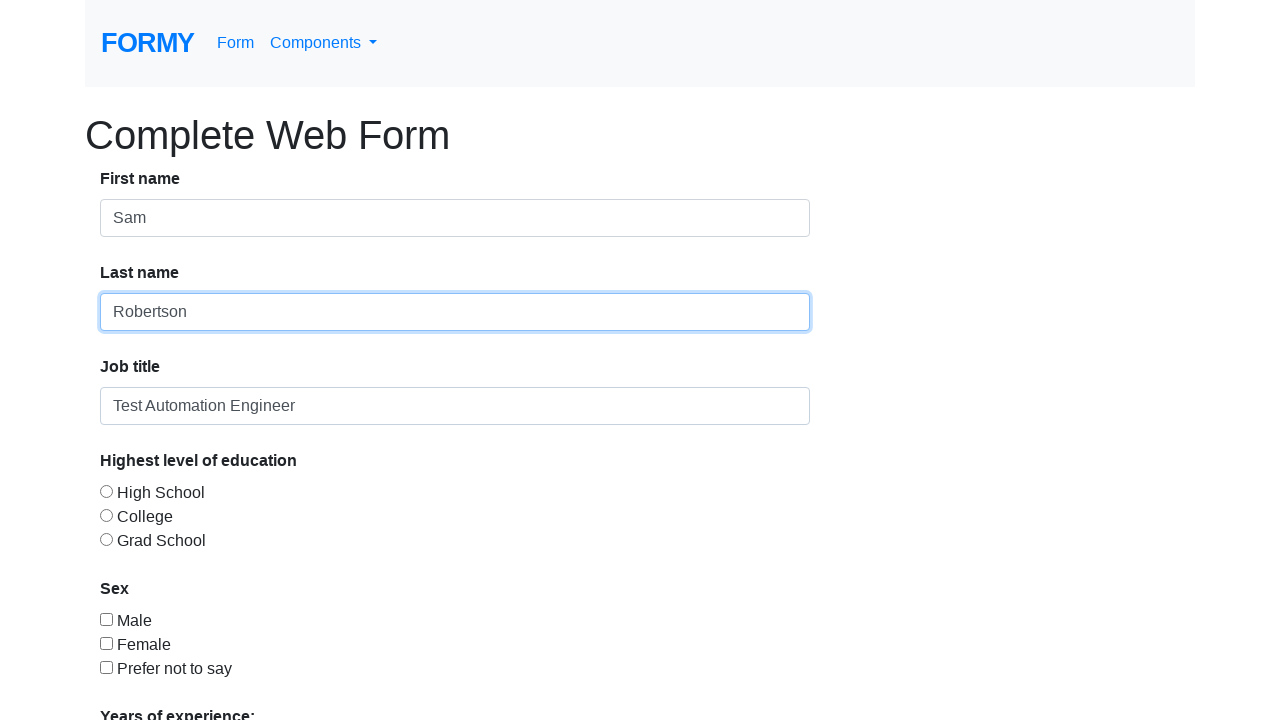

Selected radio button option 2 at (106, 515) on input#radio-button-2
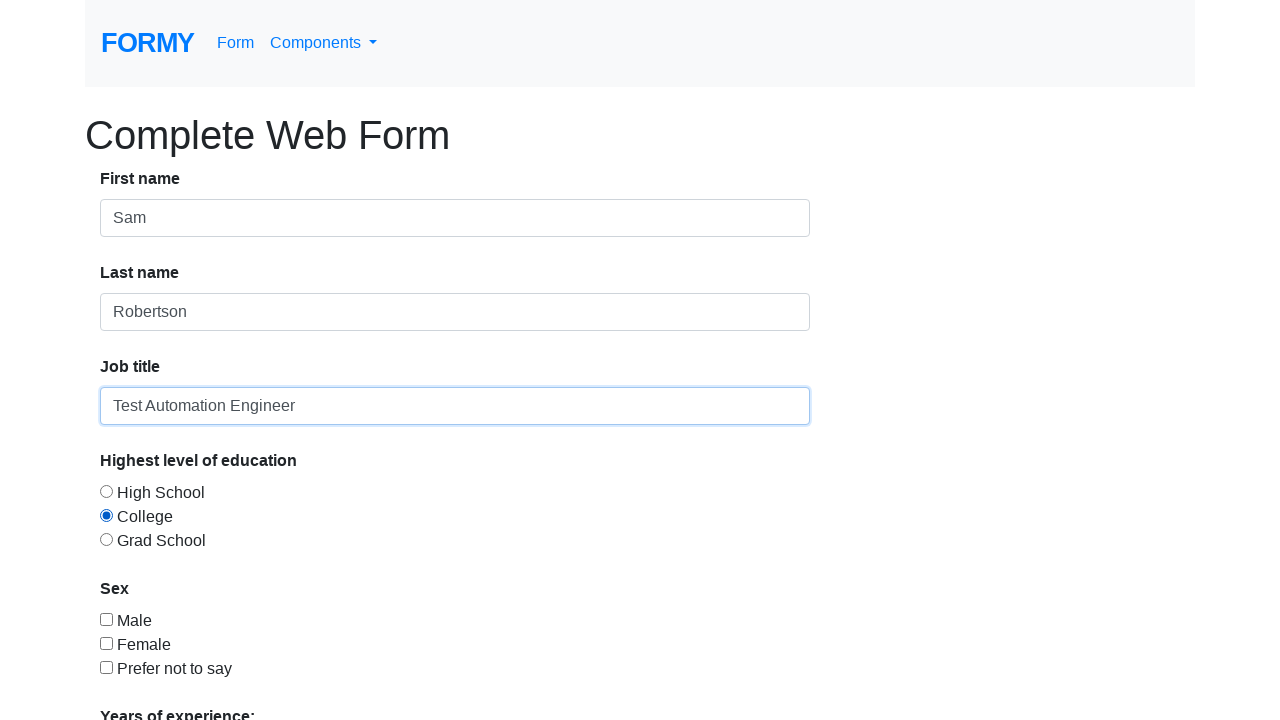

Checked checkbox 1 at (106, 619) on input#checkbox-1
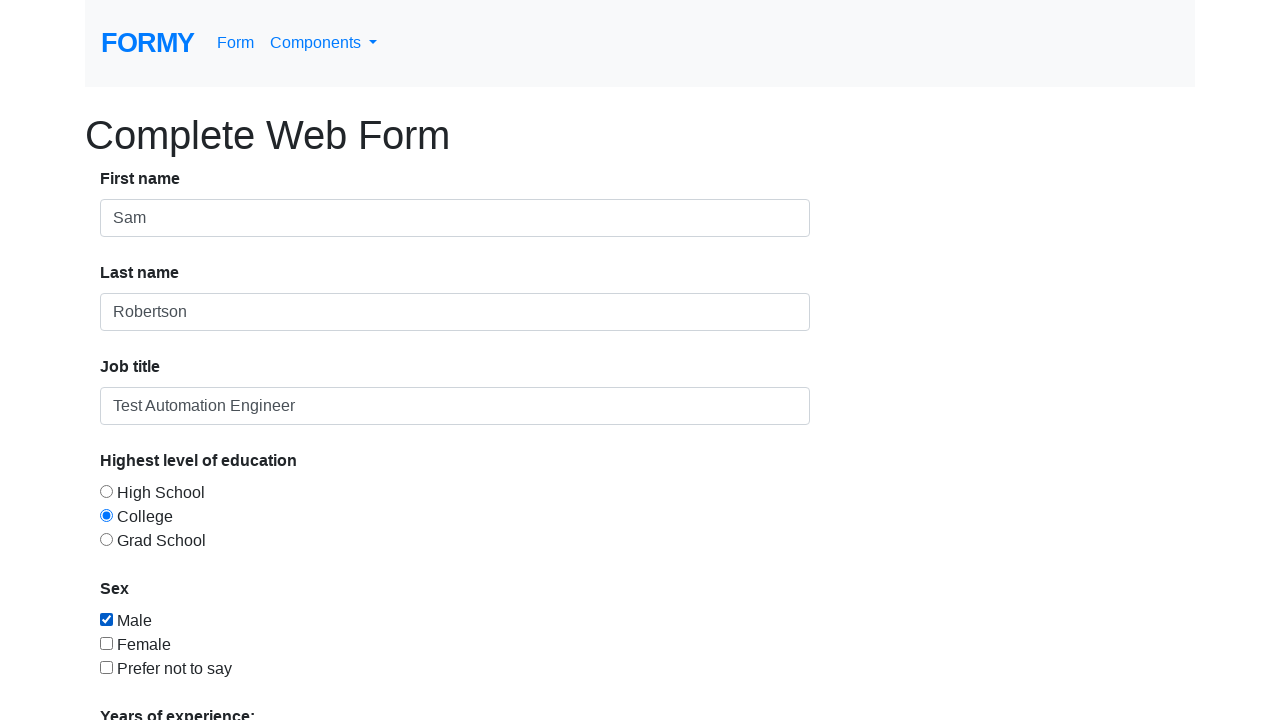

Selected '5-9' option from dropdown menu on select#select-menu
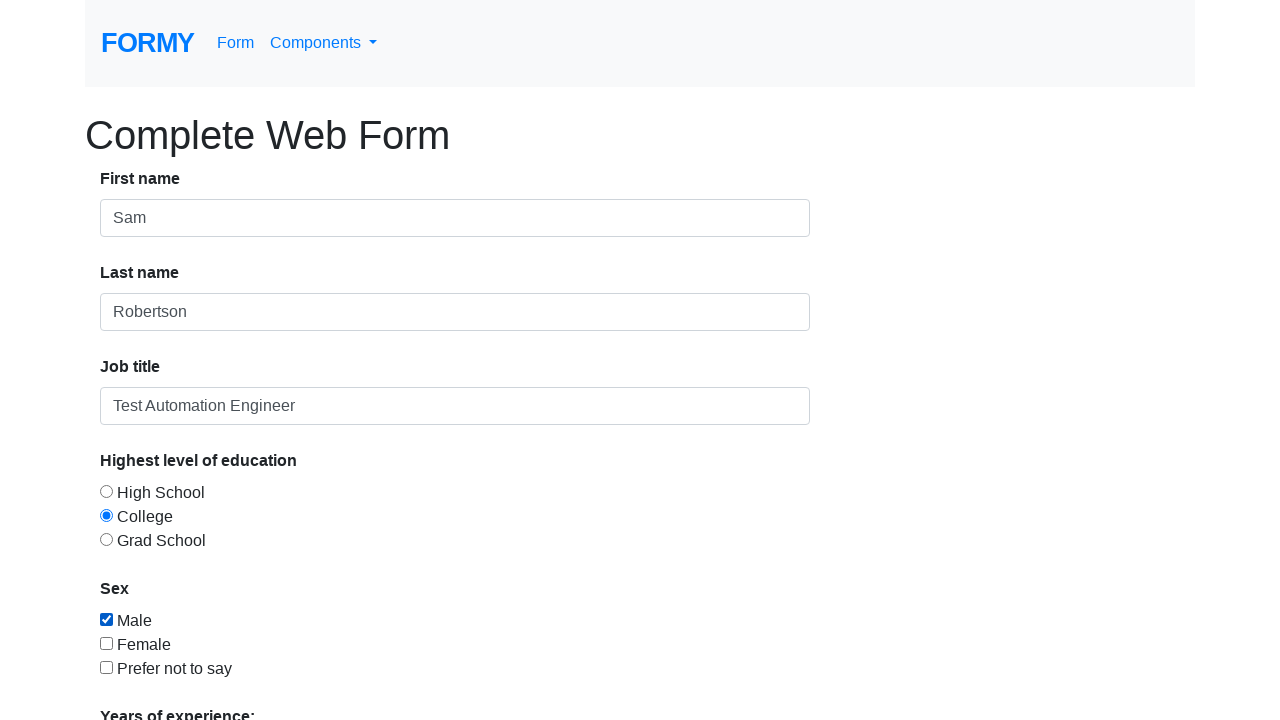

Filled date picker with '14/12/2024' on input#datepicker
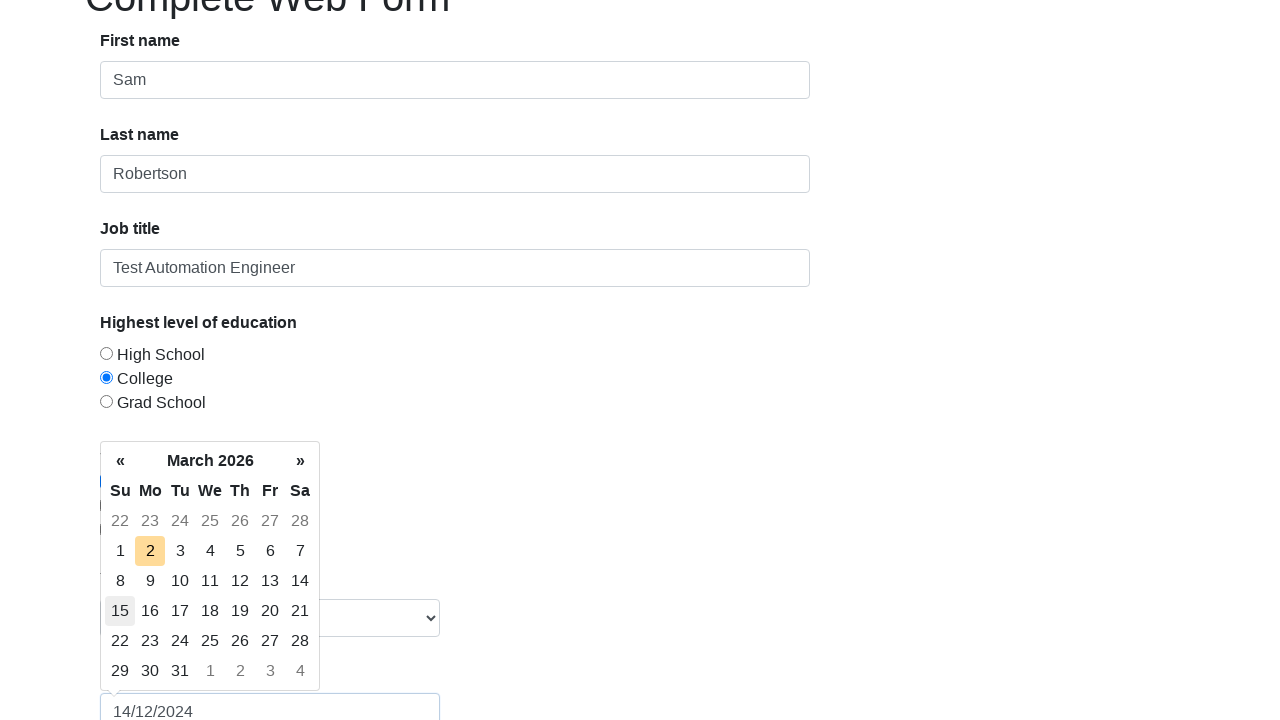

Clicked submit button to submit the form at (148, 680) on a.btn.btn-lg.btn-primary
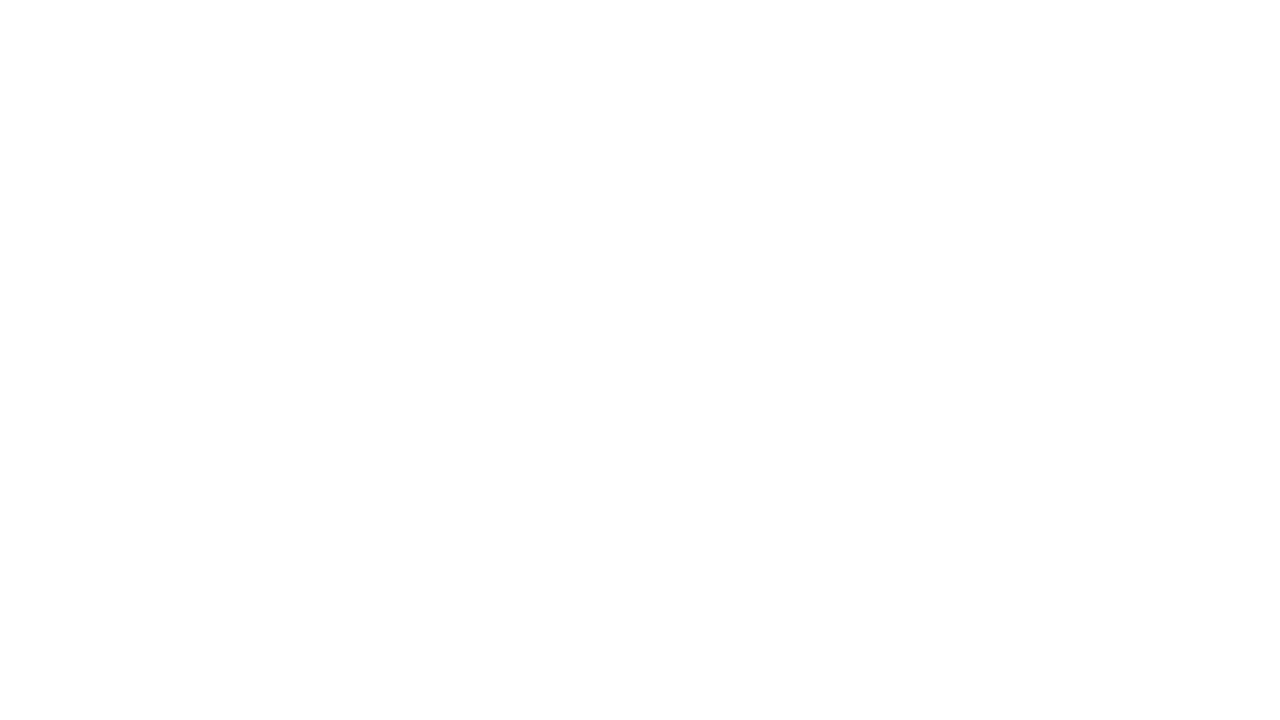

Success message appeared confirming form submission
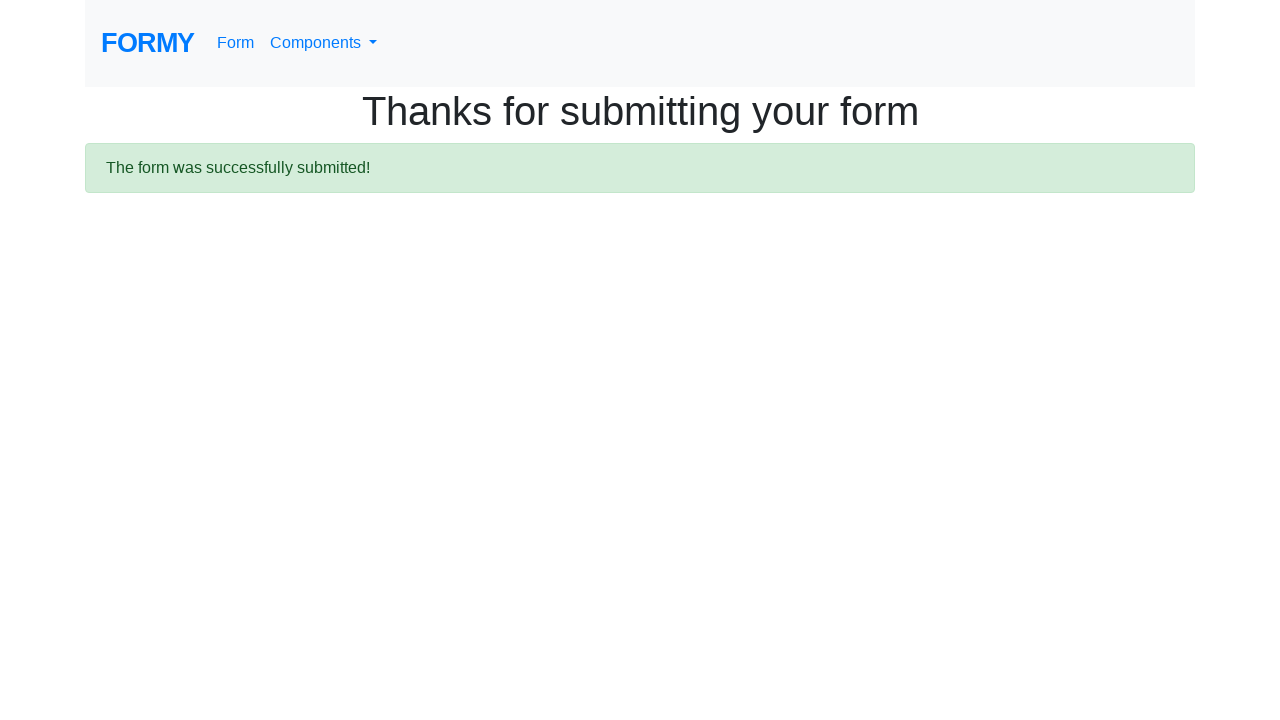

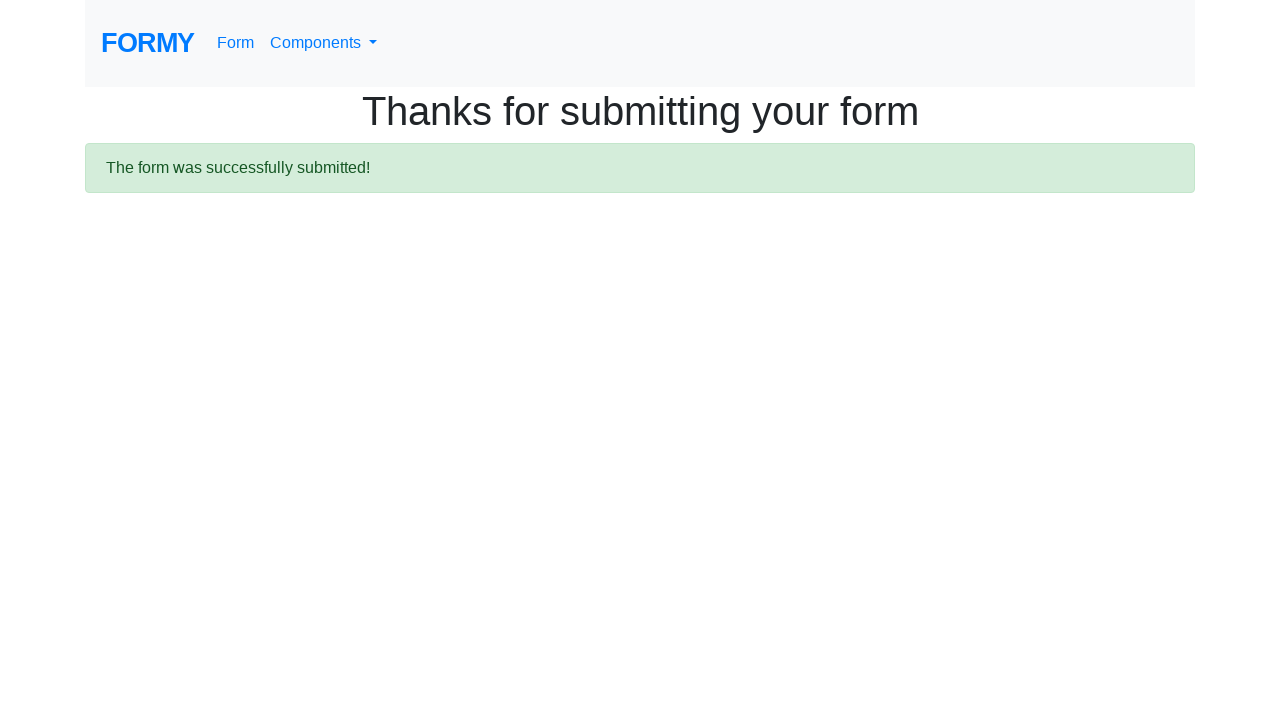